Verifies that the page title is correct for the OrangeHRM demo site

Starting URL: https://opensource-demo.orangehrmlive.com/

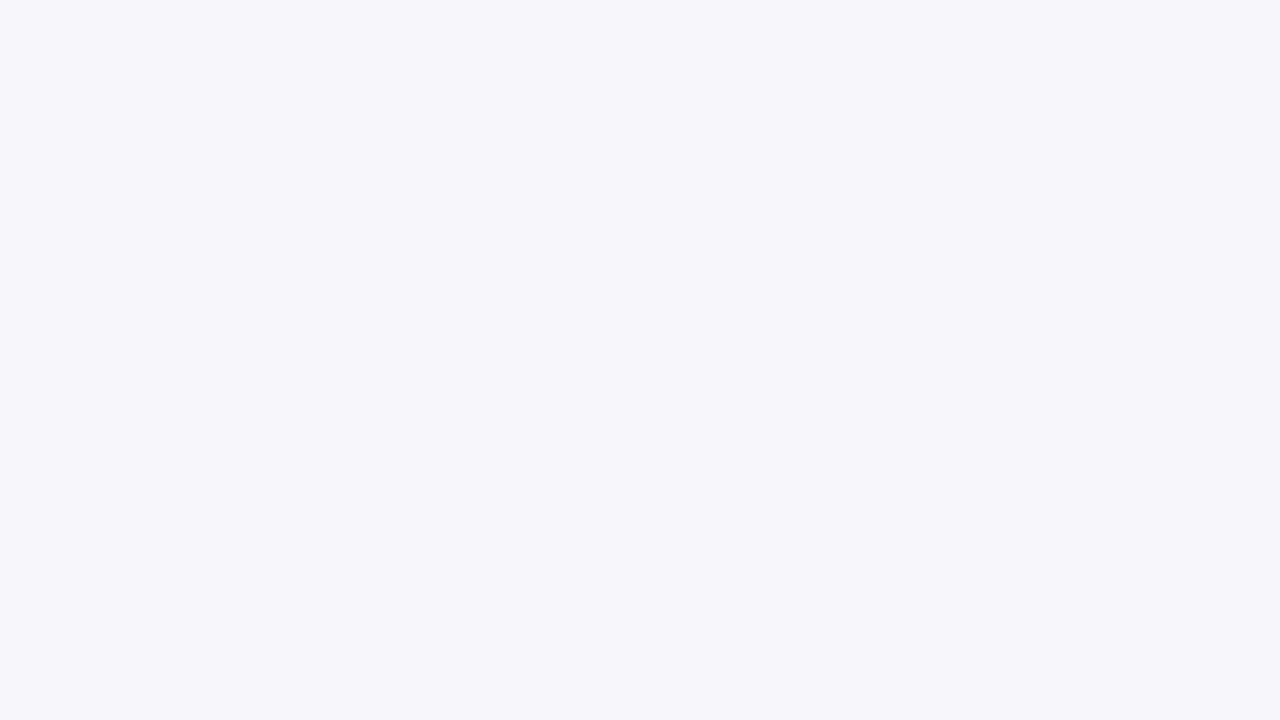

Retrieved page title
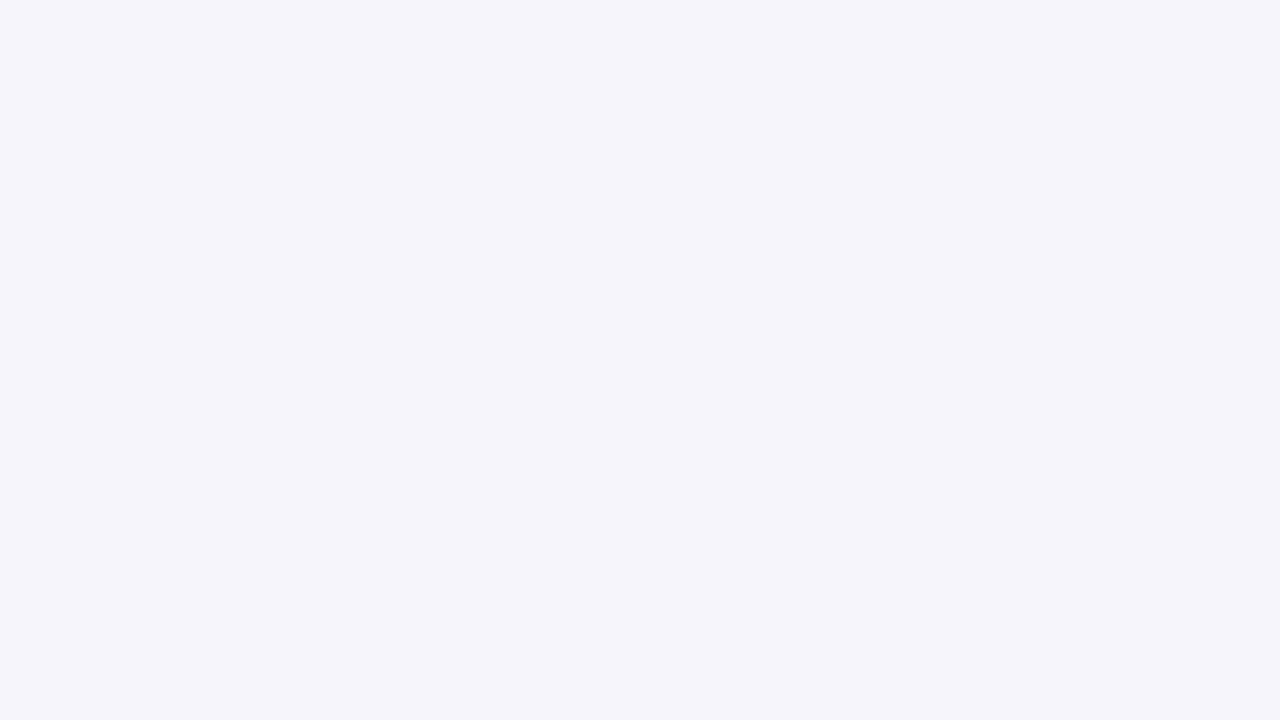

Verified page title is 'OrangeHRM'
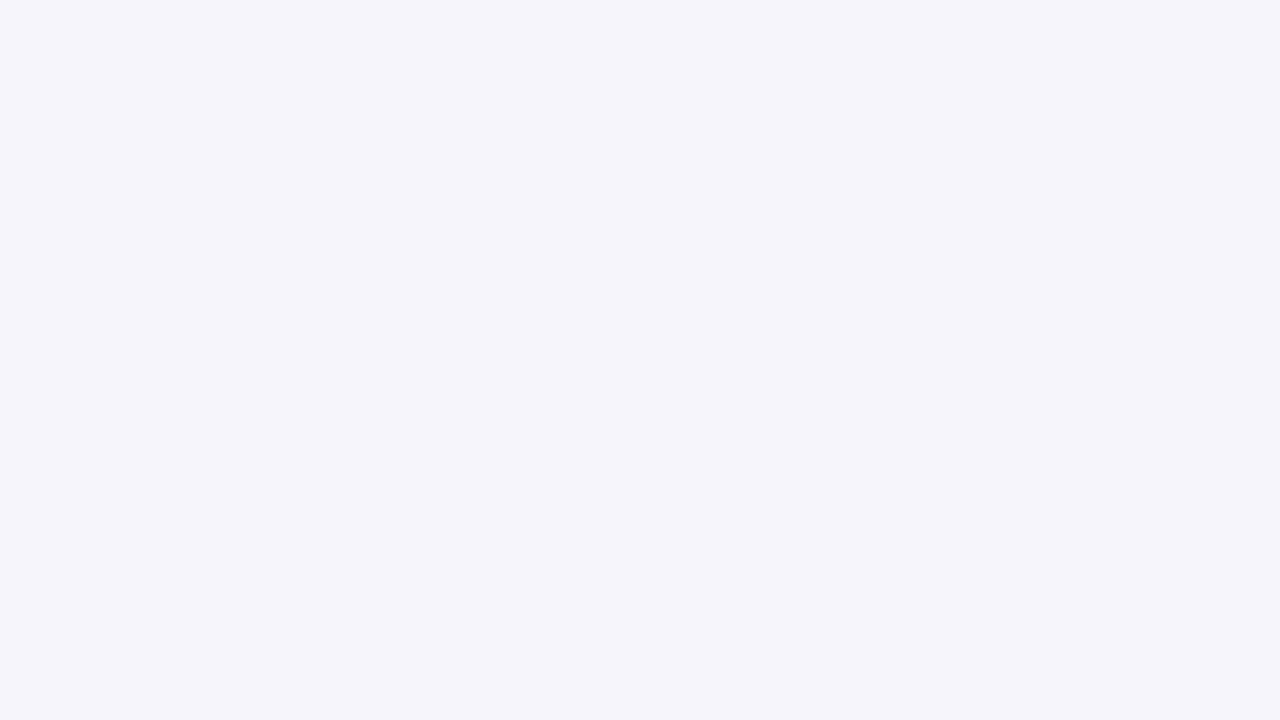

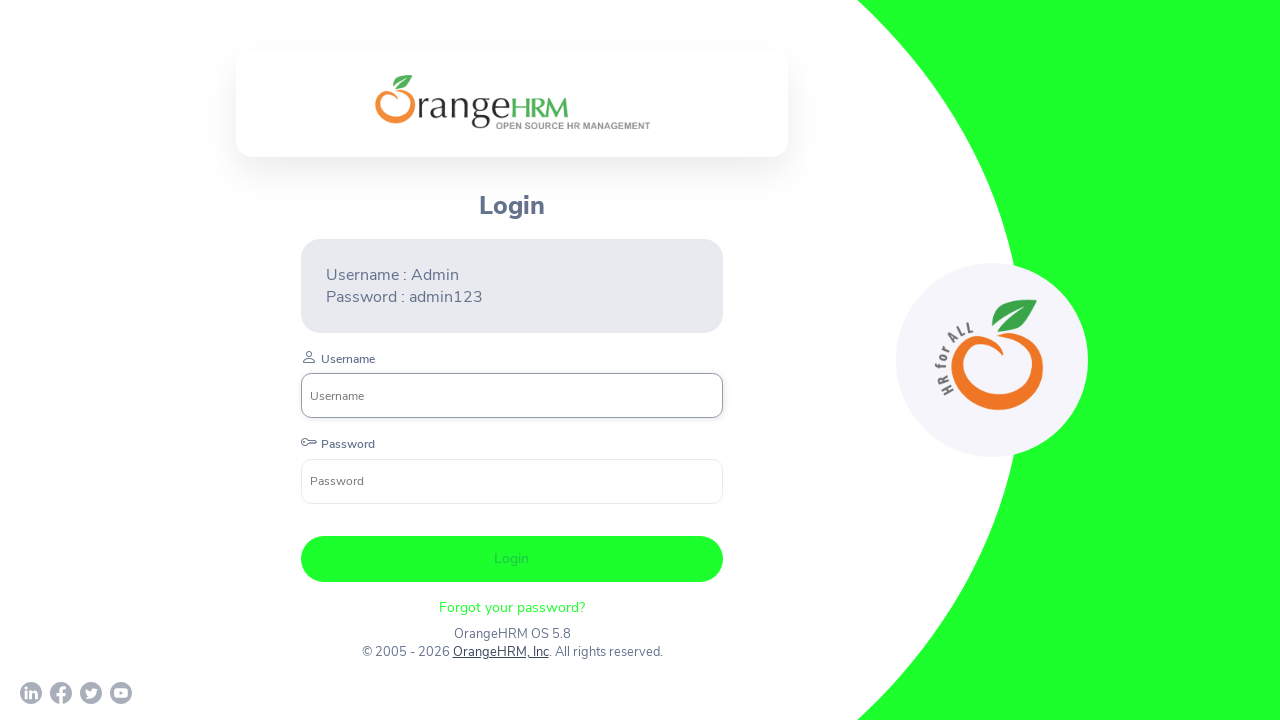